Tests checkbox functionality by verifying initial checkbox states, toggling both checkboxes, and verifying the updated states after clicking.

Starting URL: http://the-internet.herokuapp.com/checkboxes

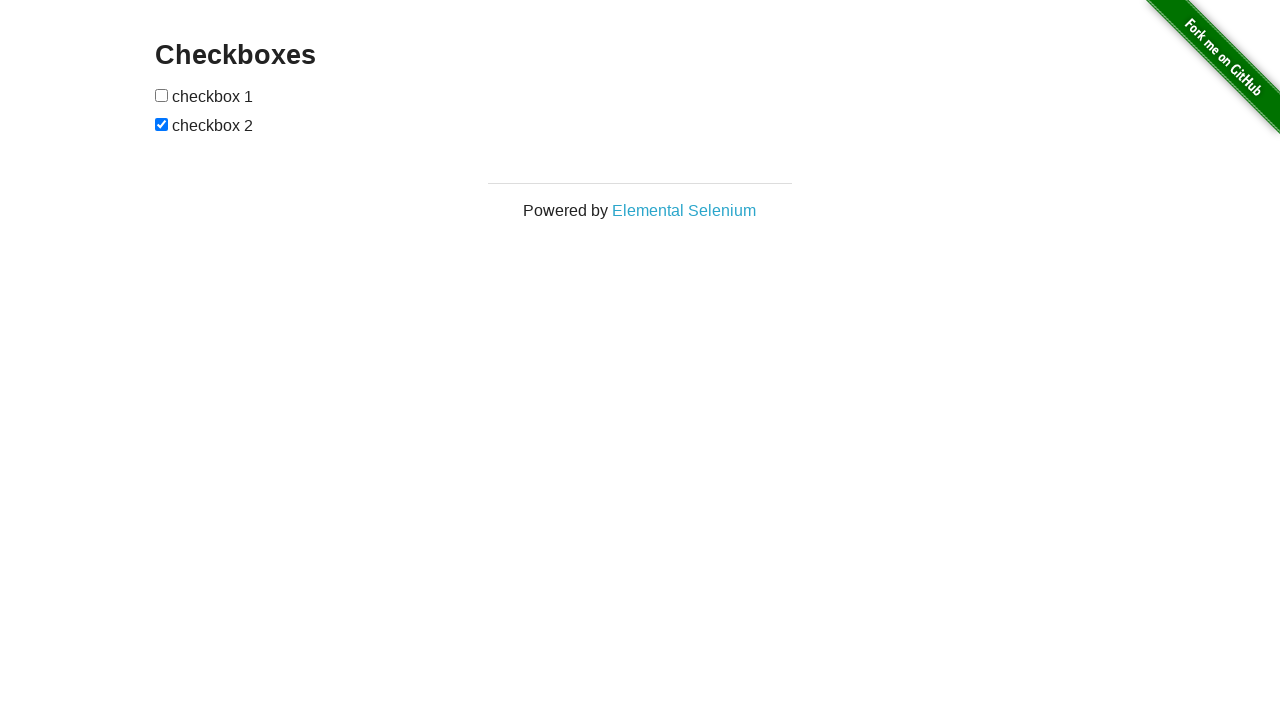

Waited for checkboxes to be present on the page
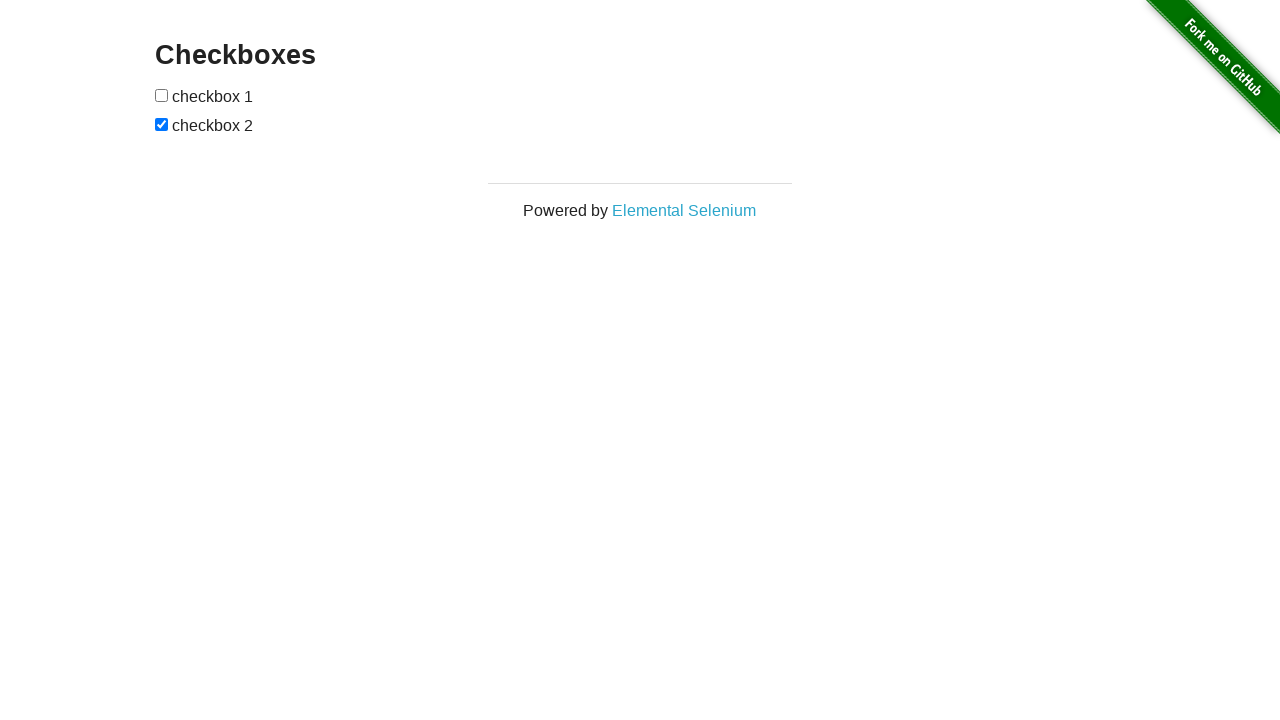

Located first checkbox element
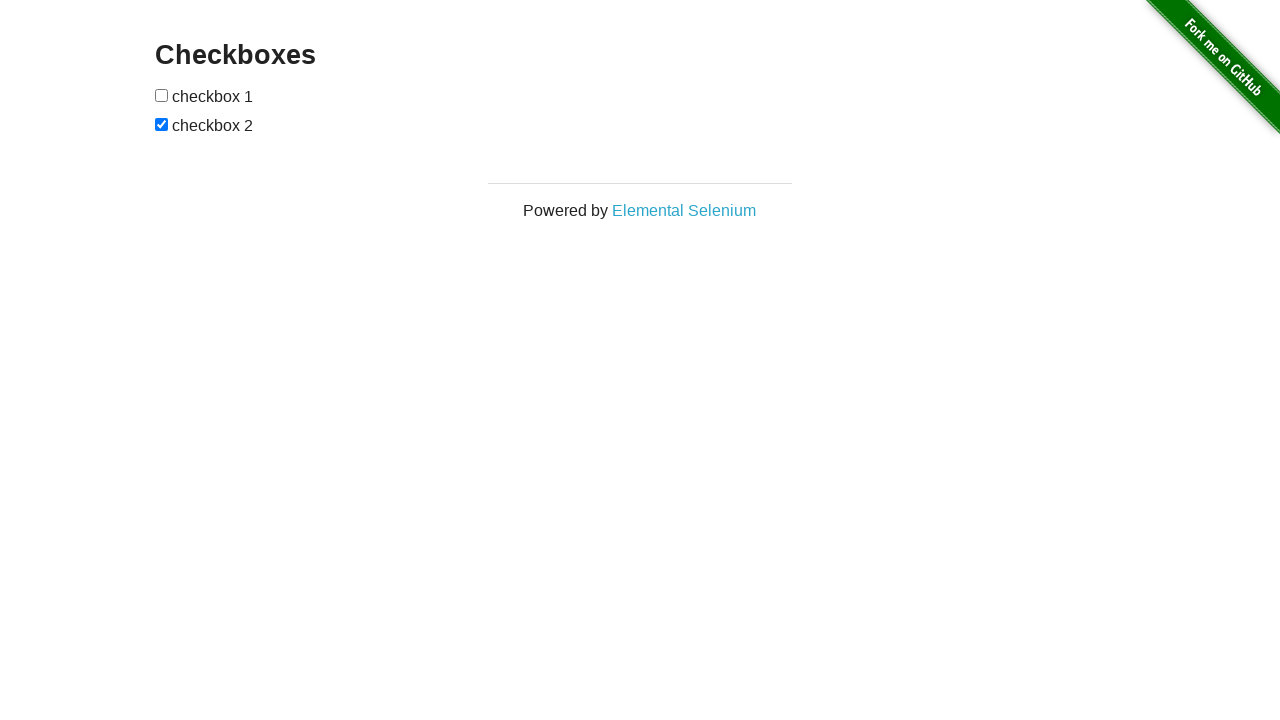

Located second checkbox element
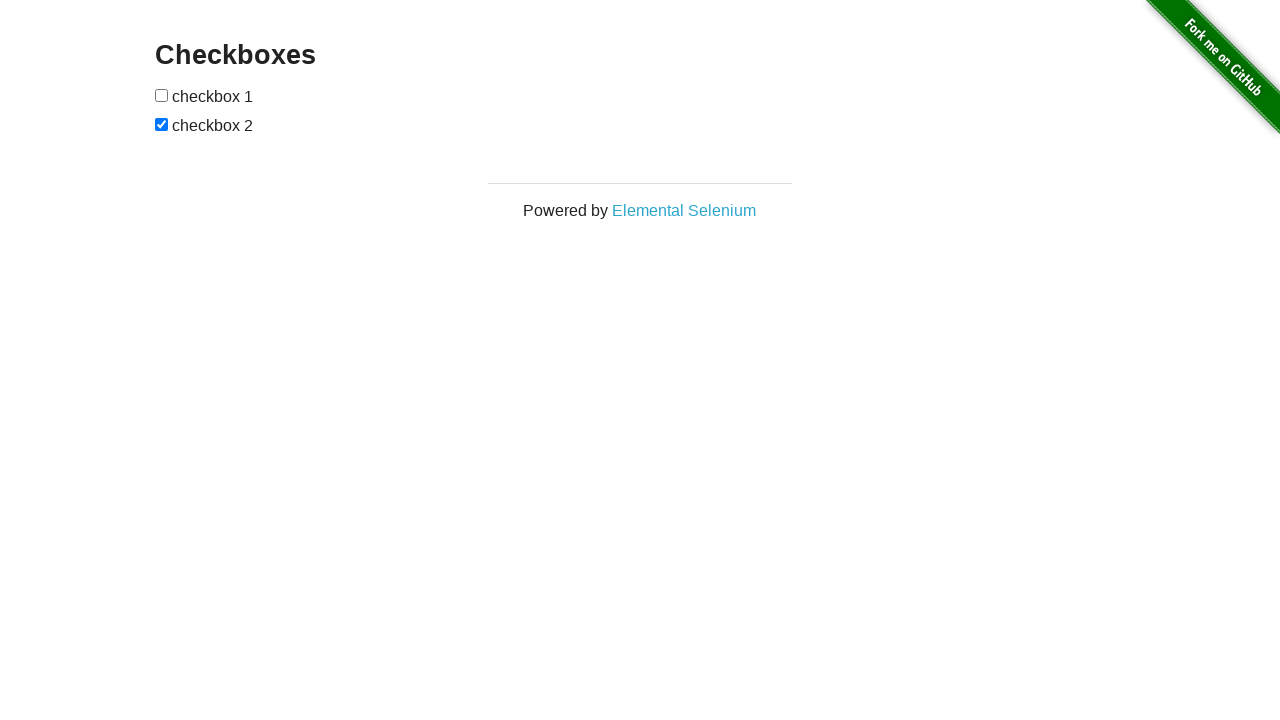

Verified that checkbox 1 is initially unchecked
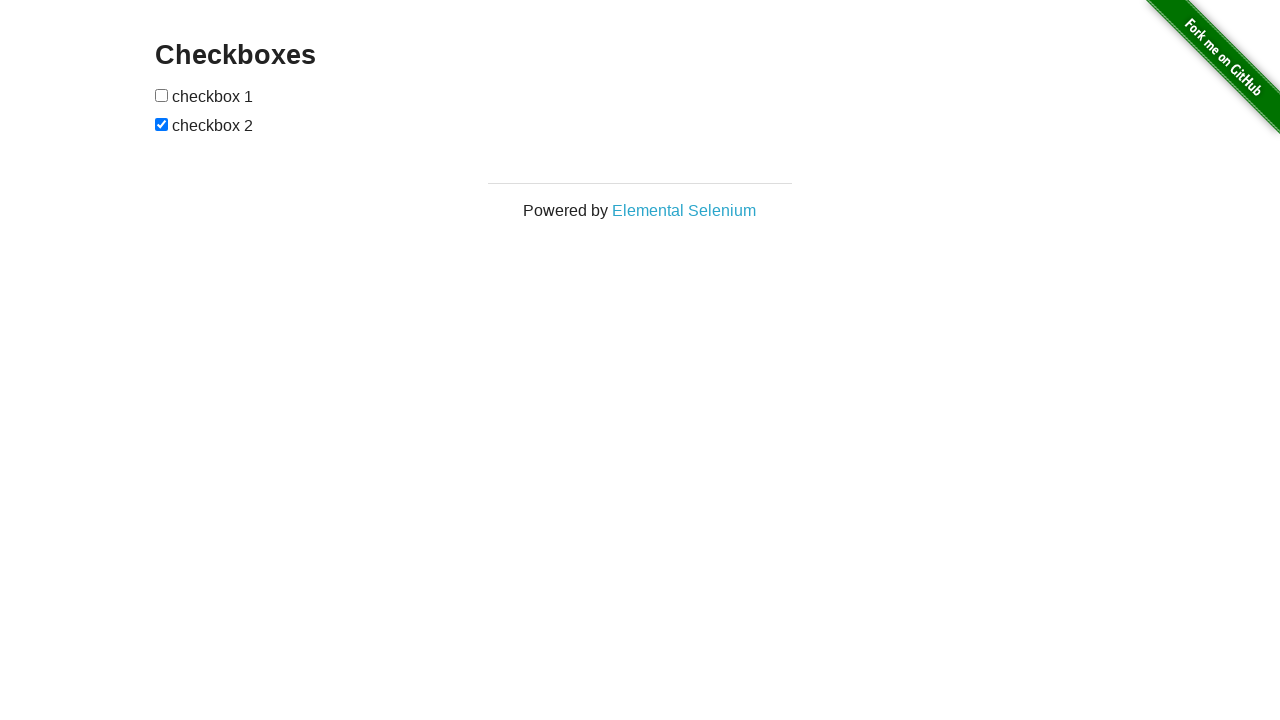

Verified that checkbox 2 is initially checked
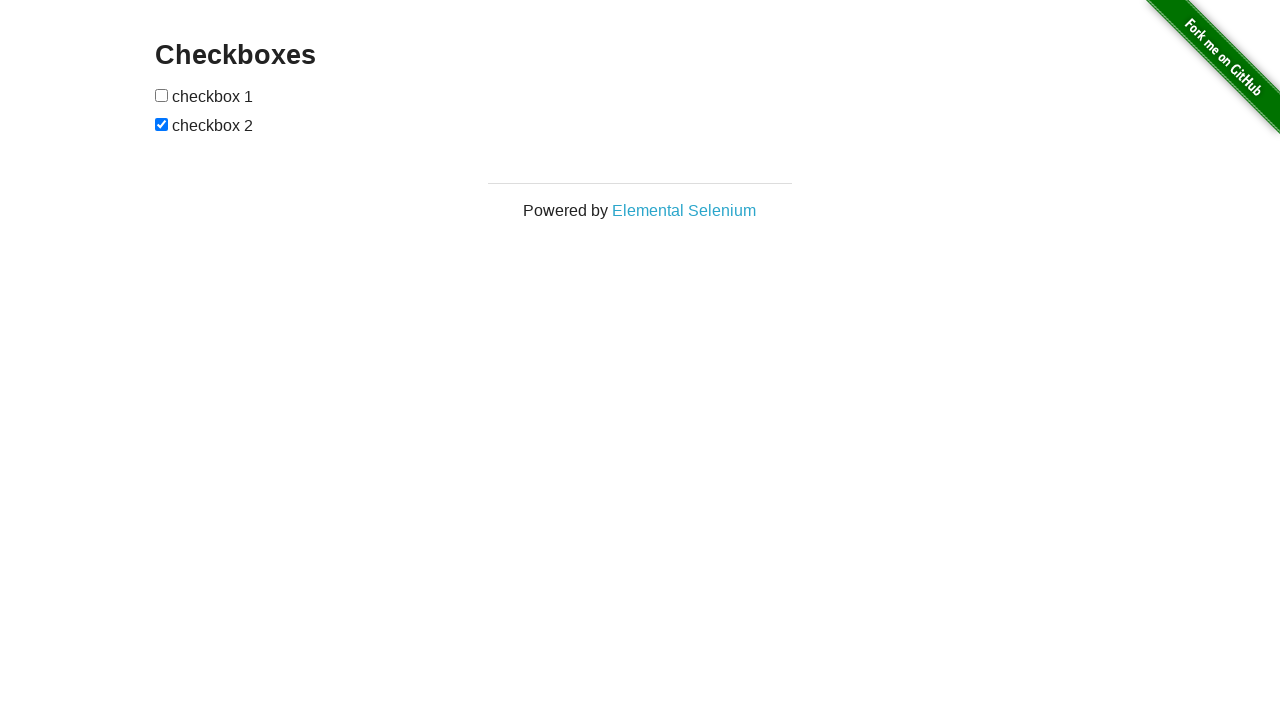

Clicked first checkbox to toggle it (now checked) at (162, 95) on input[type='checkbox'] >> nth=0
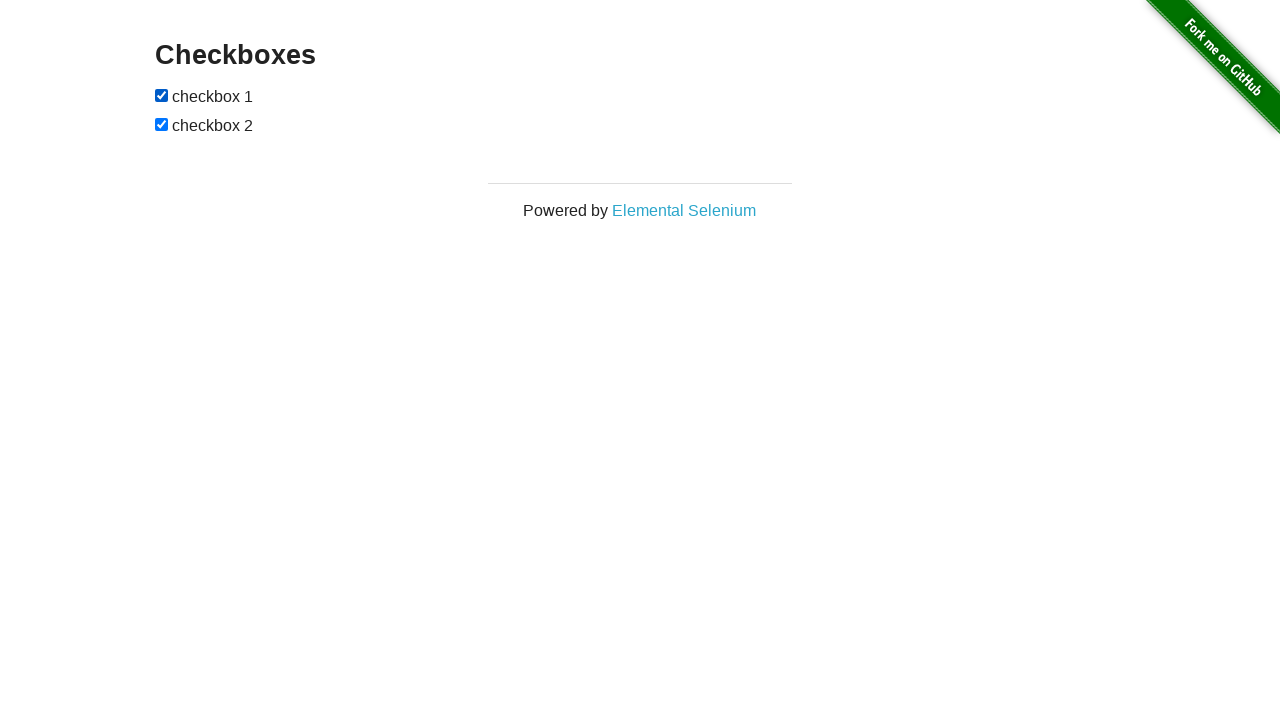

Clicked second checkbox to toggle it (now unchecked) at (162, 124) on input[type='checkbox'] >> nth=1
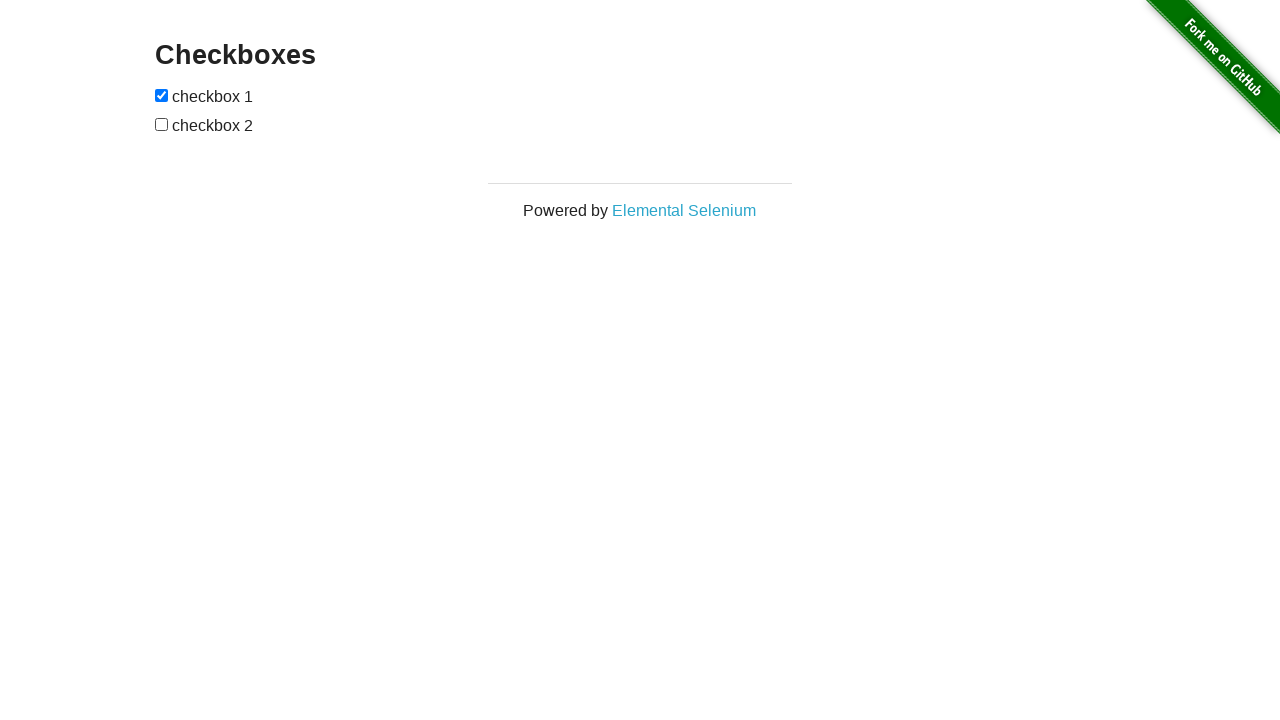

Verified that checkbox 1 is now checked
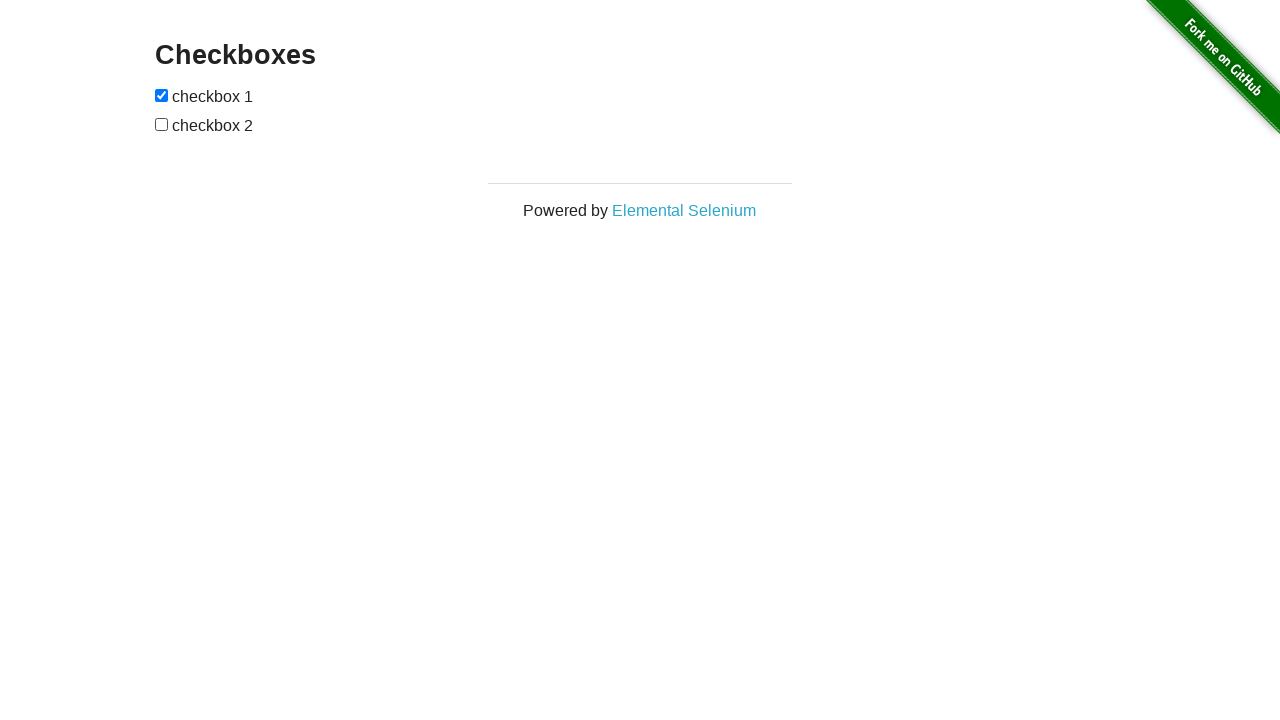

Verified that checkbox 2 is now unchecked
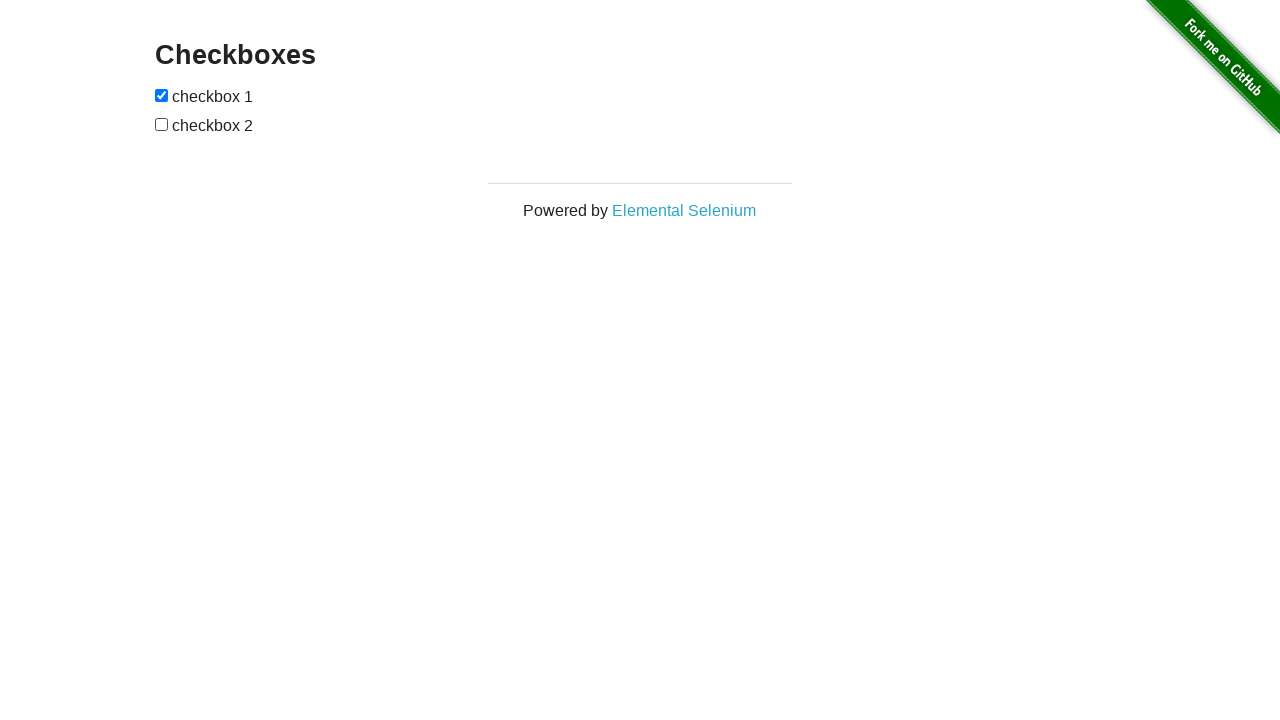

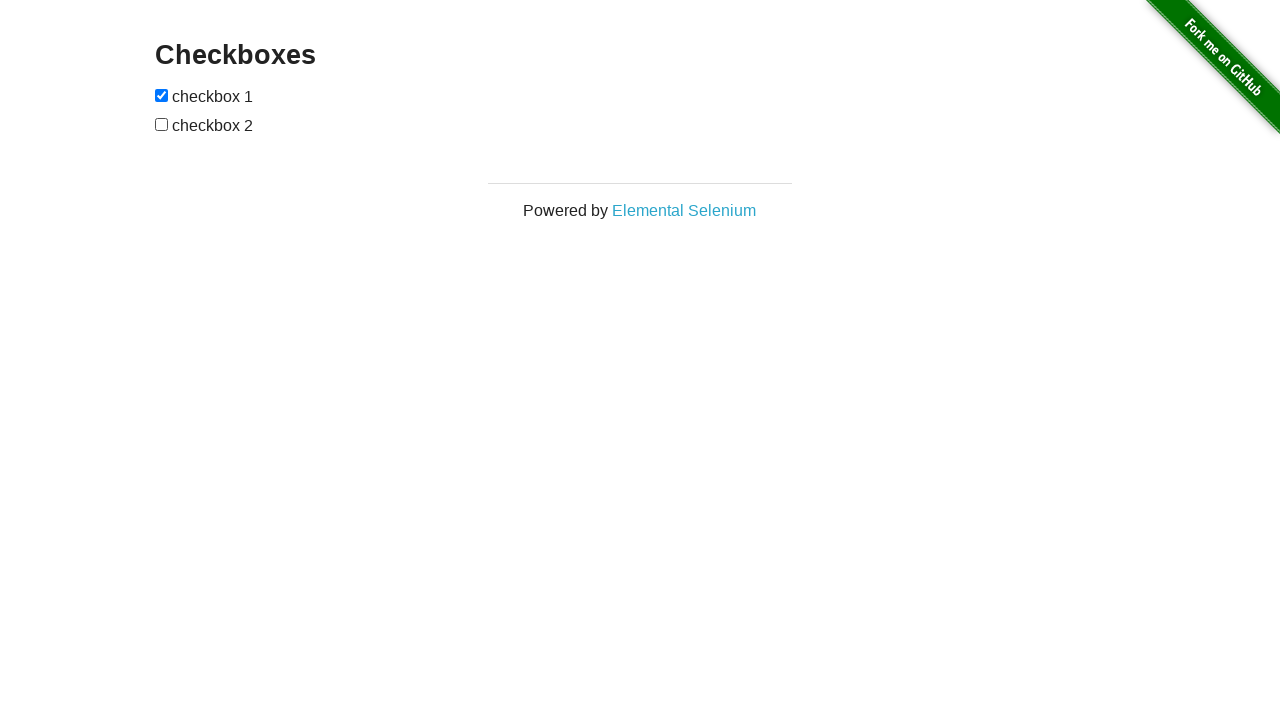